Tests page scrolling functionality on Swiggy website by scrolling down 1500 pixels using JavaScript execution

Starting URL: https://www.swiggy.com/

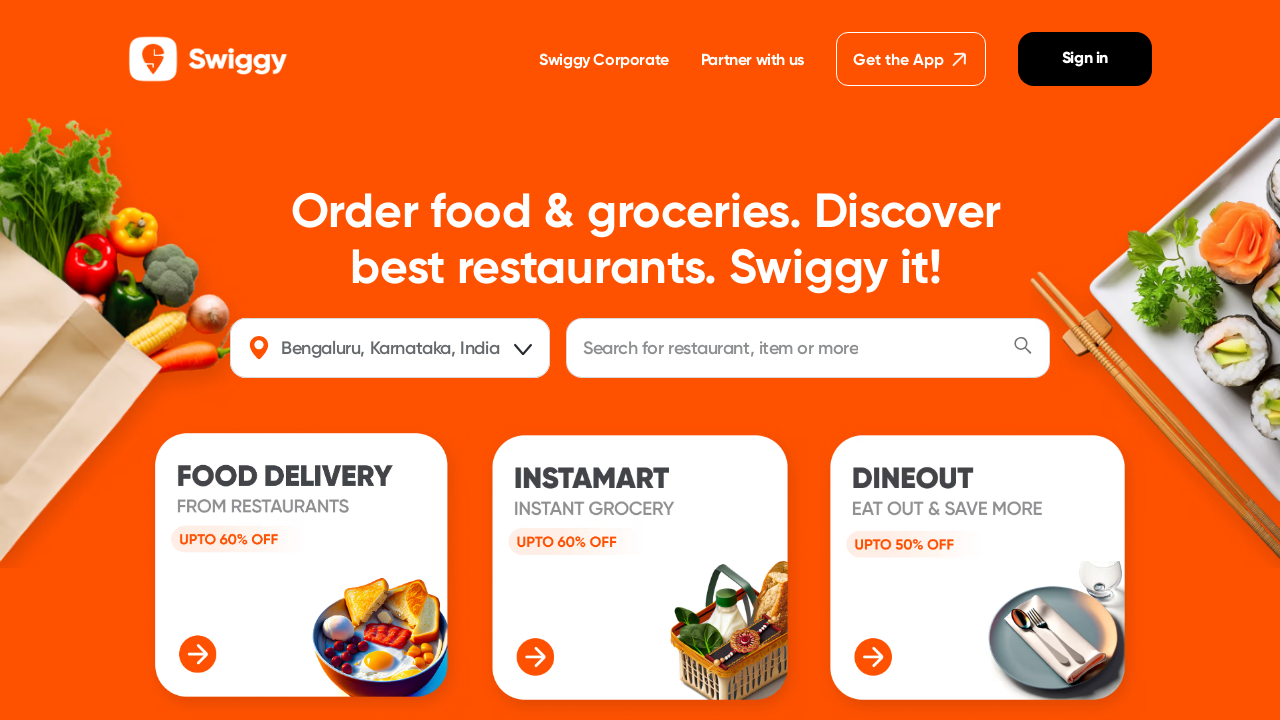

Waited for page DOM content to load on Swiggy website
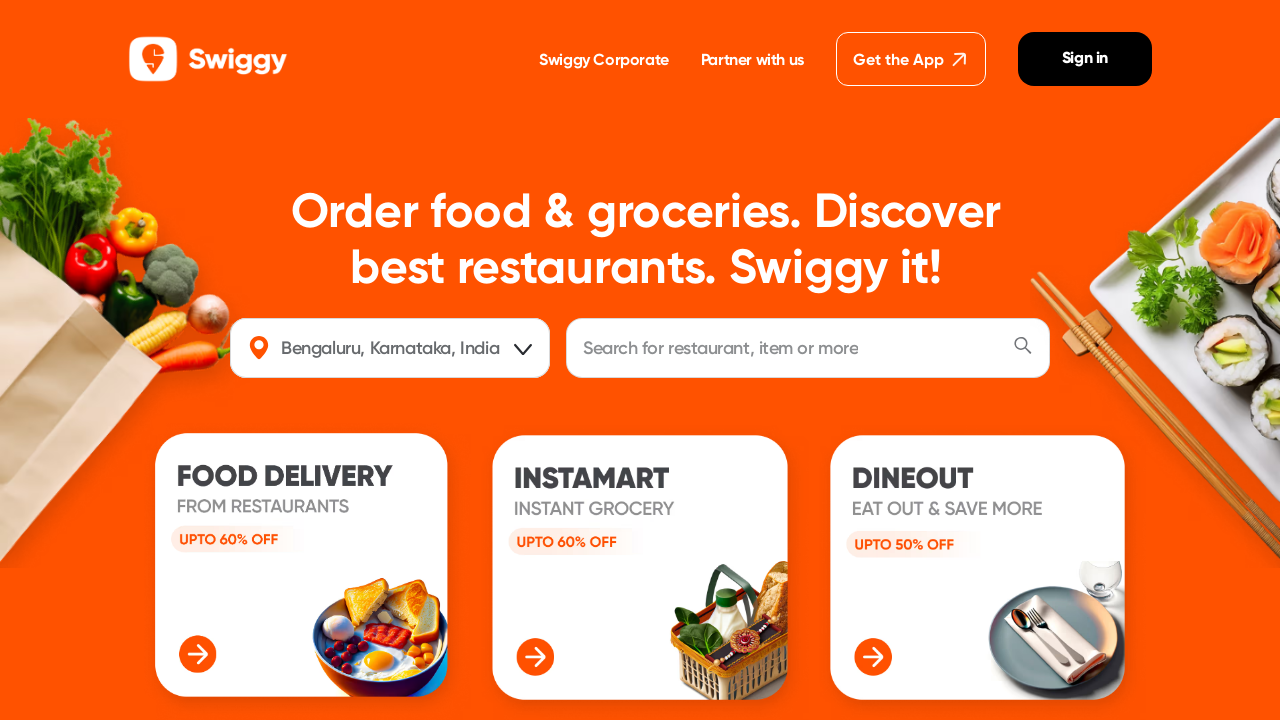

Scrolled down page by 1500 pixels using JavaScript execution
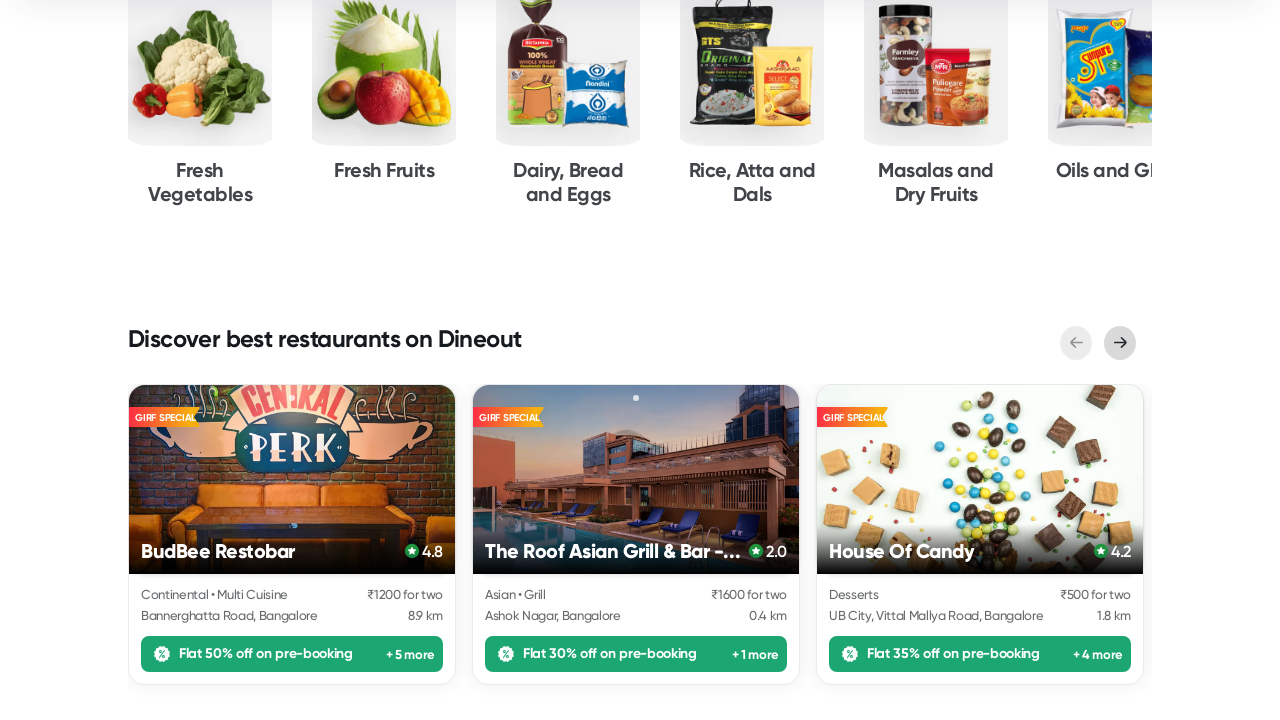

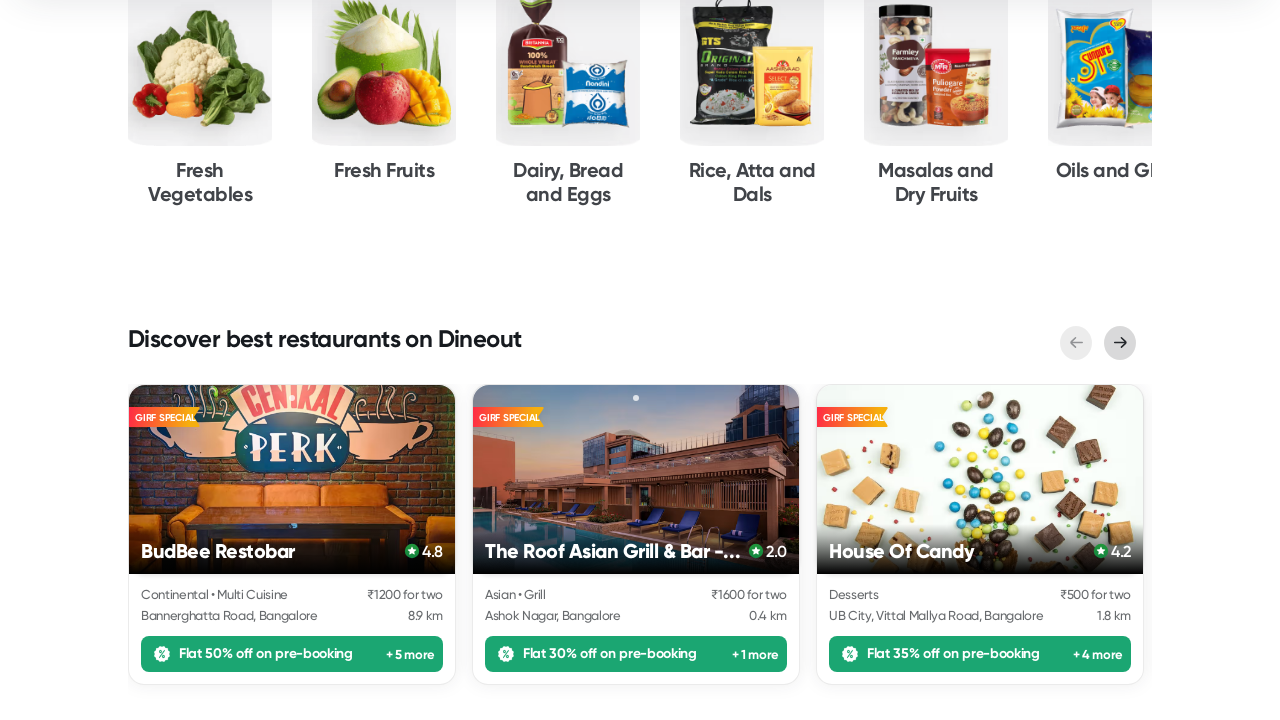